Tests flight search dropdown functionality by selecting origin and destination cities from dropdown menus

Starting URL: https://rahulshettyacademy.com/dropdownsPractise/#search.aspx?mode=search

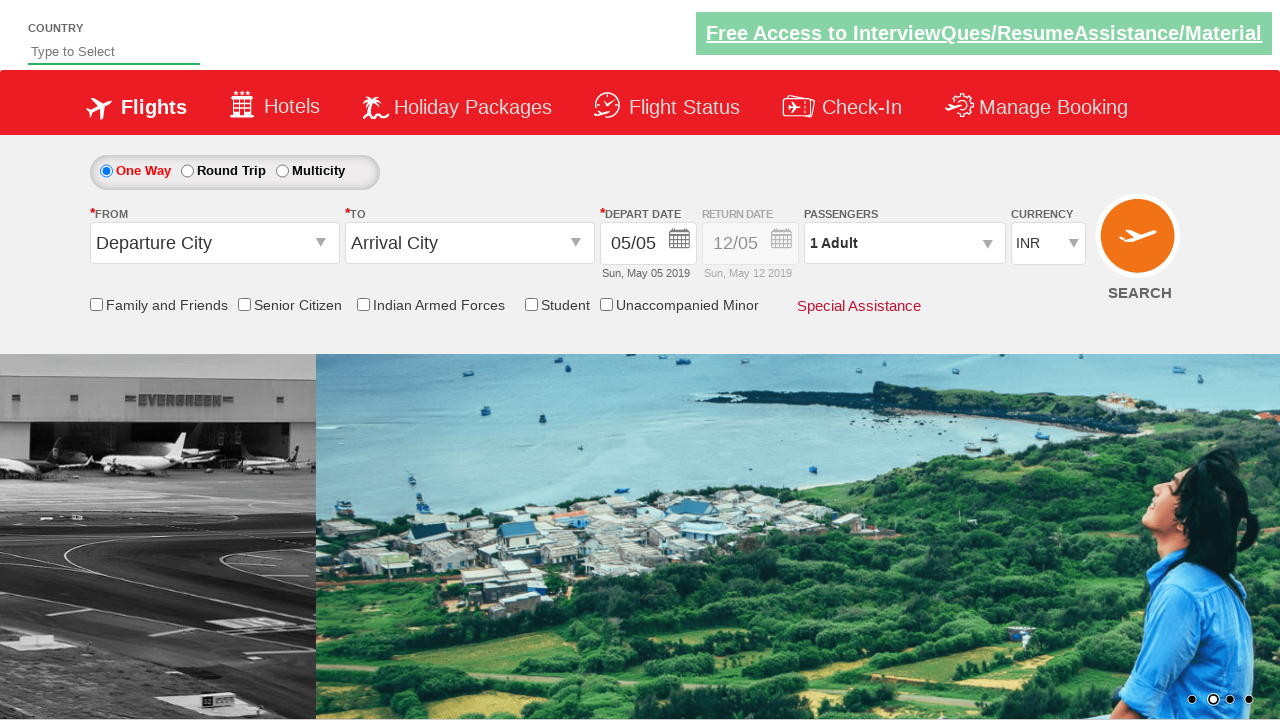

Clicked on origin station dropdown at (323, 244) on xpath=//*[@id='ctl00_mainContent_ddl_originStation1_CTXTaction']
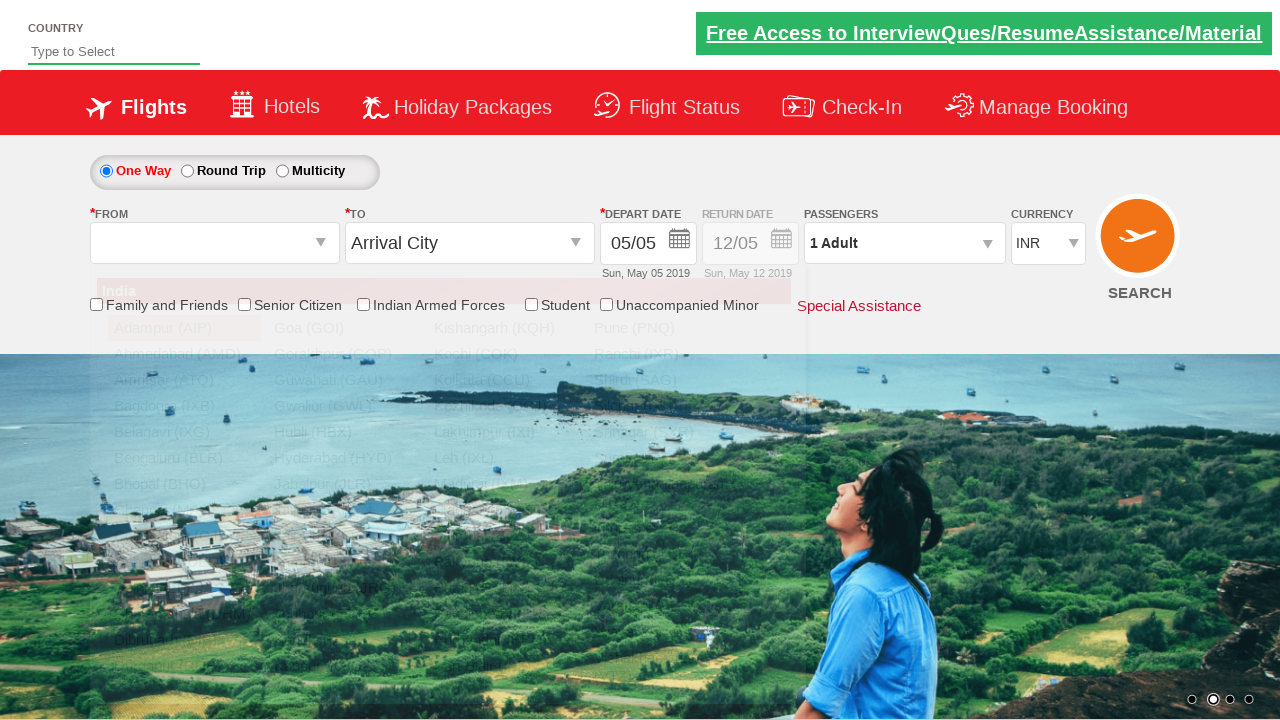

Origin dropdown became visible with city options
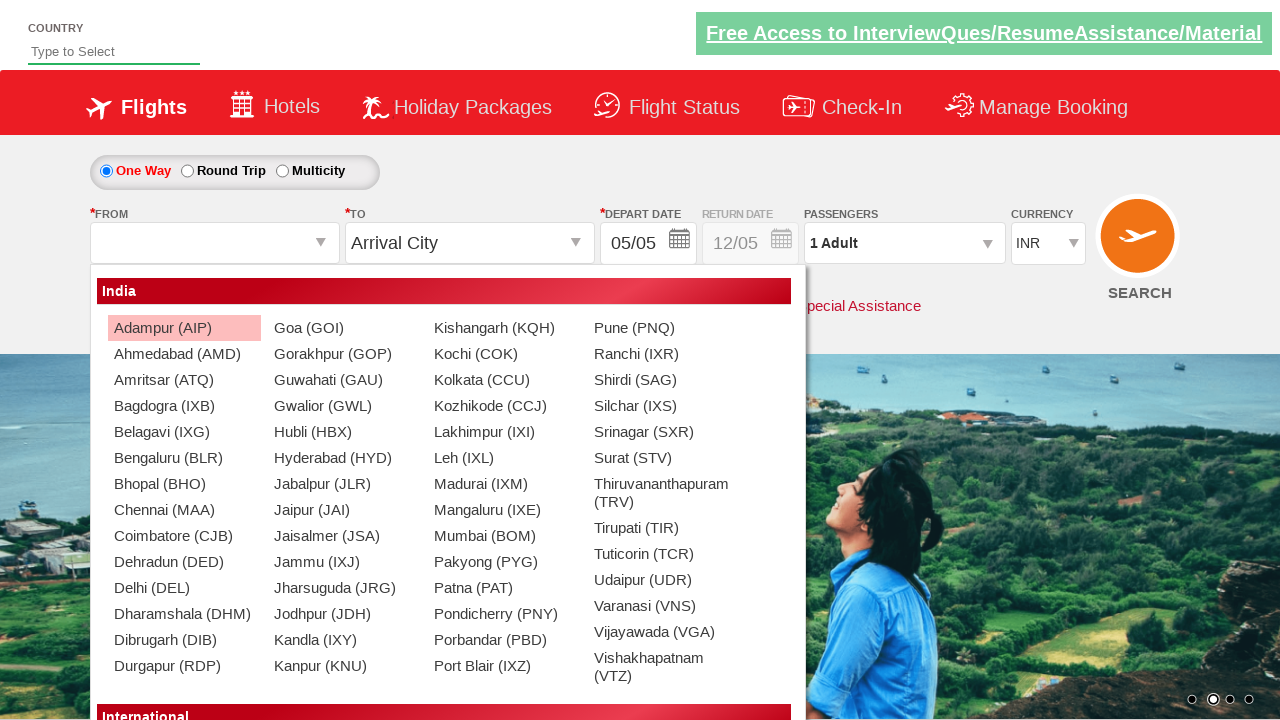

Selected Belagavi (IXG) as origin city at (184, 432) on xpath=//div[@class='search_options_menucontentbg']/div/table/tbody/tr/td/div/div
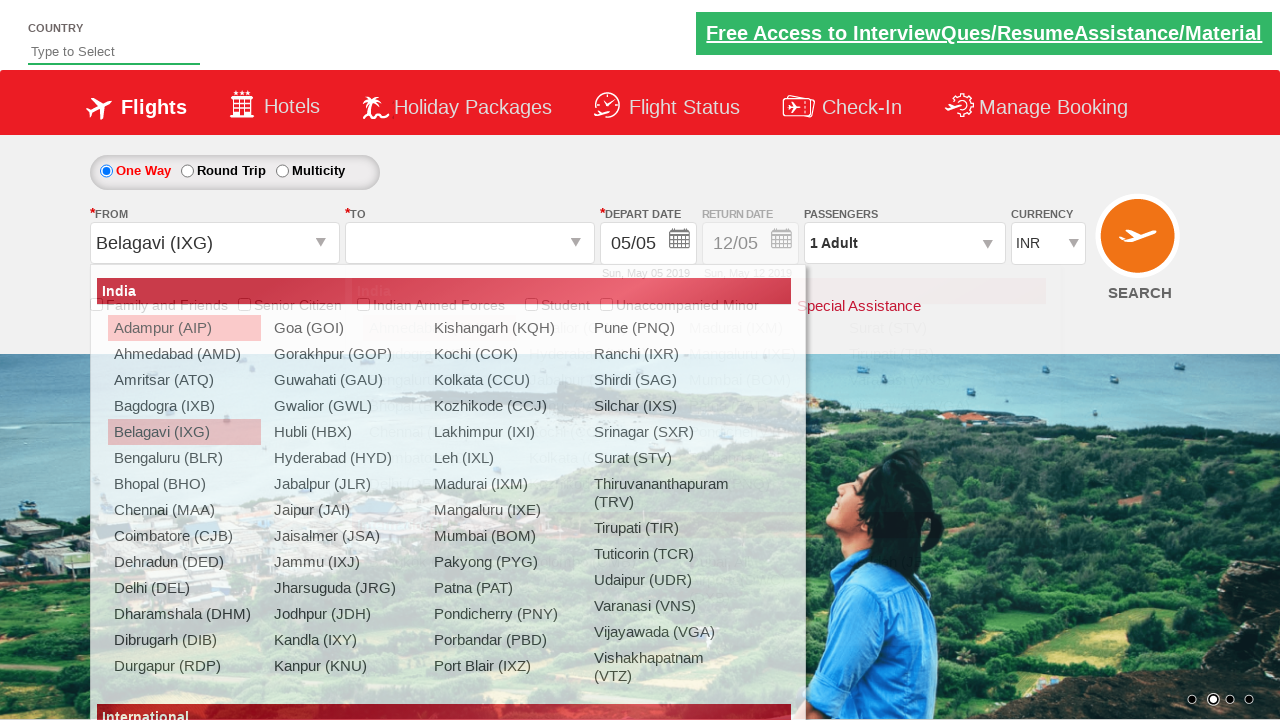

Clicked on destination station dropdown at (578, 244) on xpath=//*[@id='ctl00_mainContent_ddl_destinationStation1_CTXTaction']
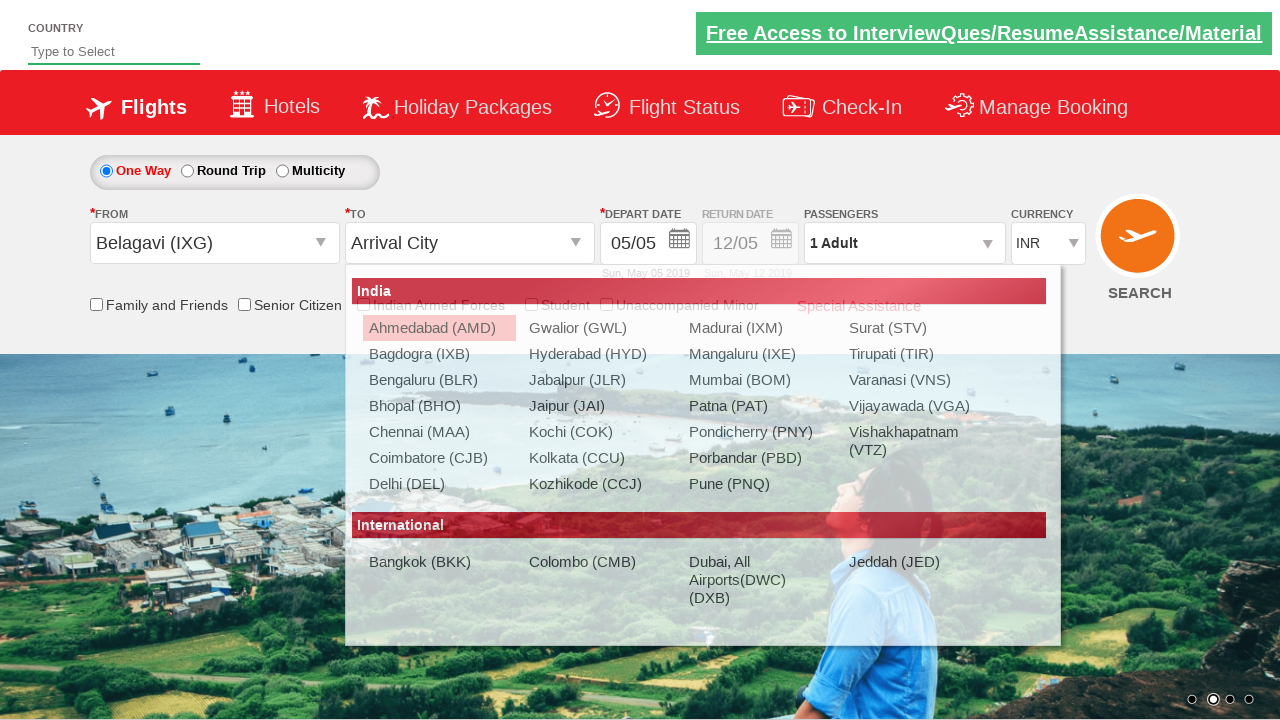

Adampur (AIP) destination option not available, skipped selection on xpath=//div[@class='search_options_menucontentbg']/div/table/tbody/tr/td/div/div
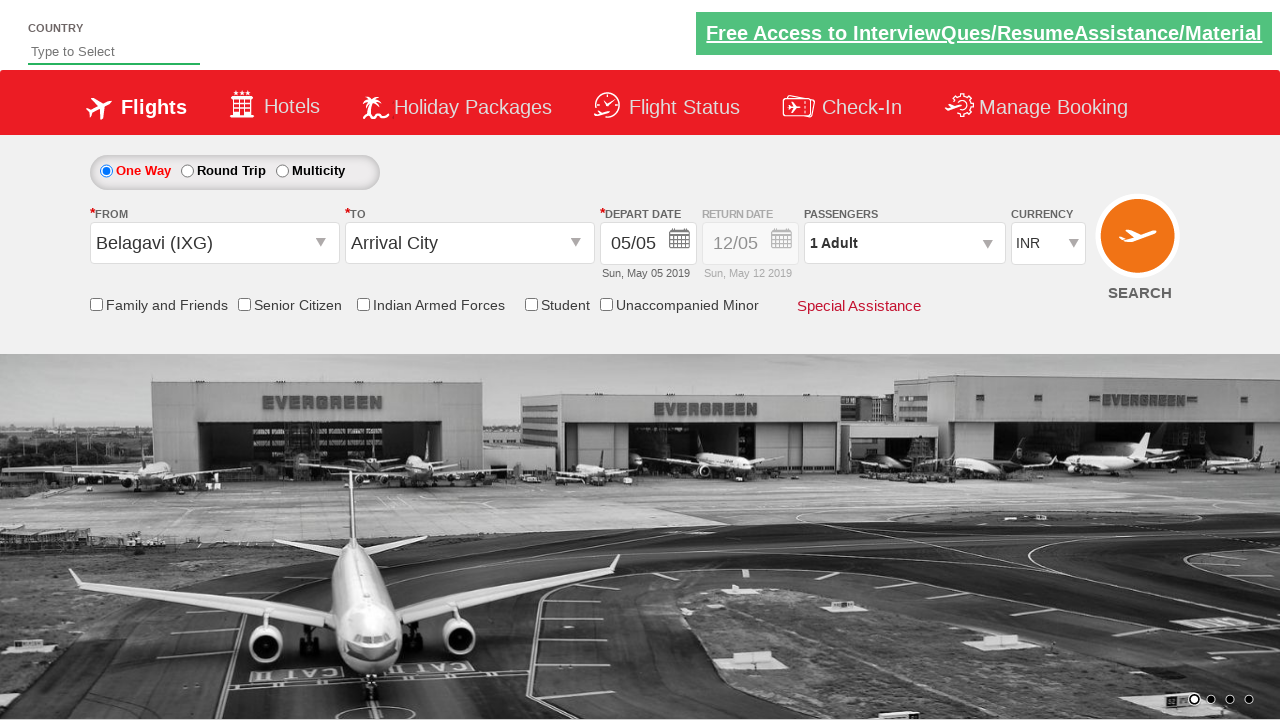

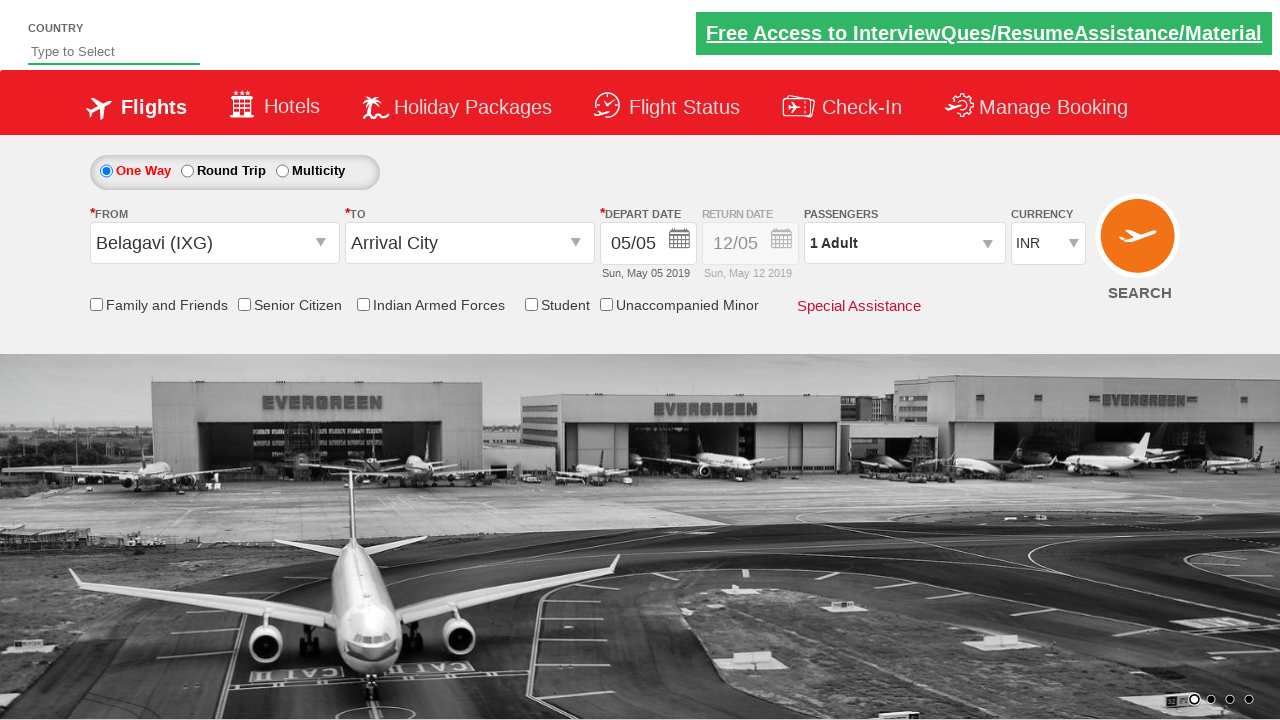